Tests the Social Security Administration baby name search functionality by entering a name, selecting a year range, submitting the form, and verifying the results page loads

Starting URL: https://www.ssa.gov/OACT/babynames/index.html

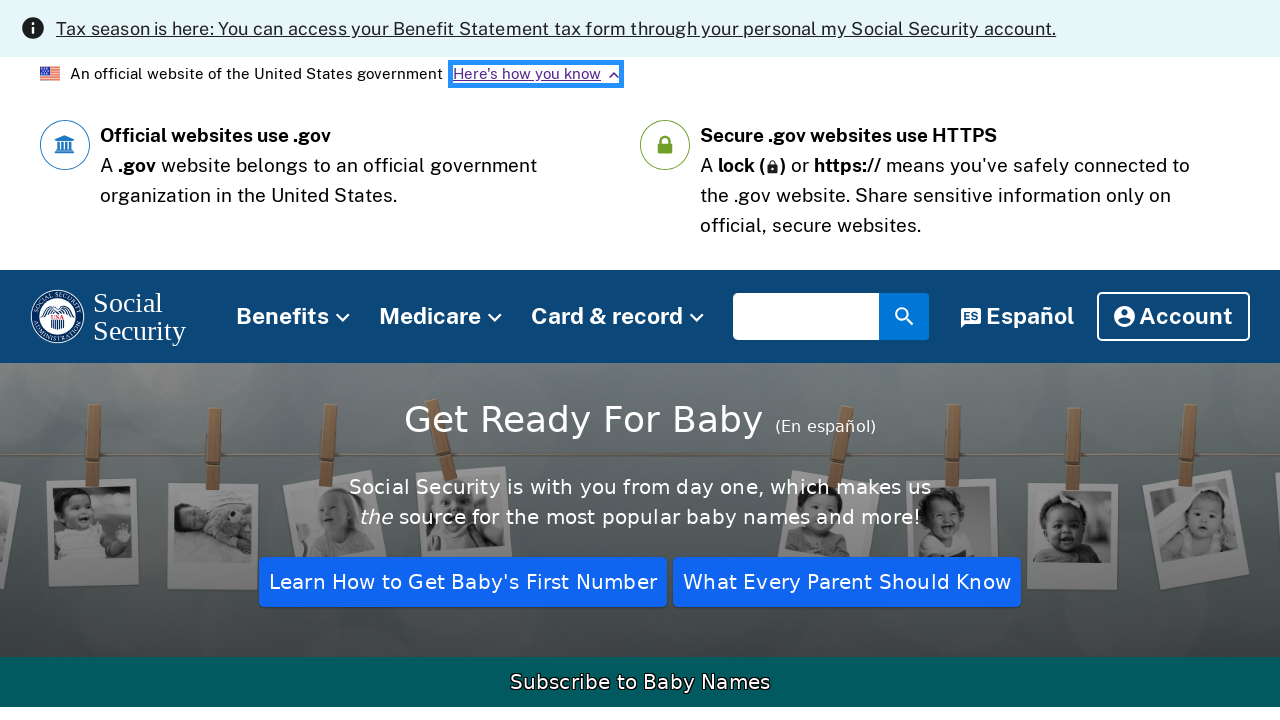

Waited for name input field to be present
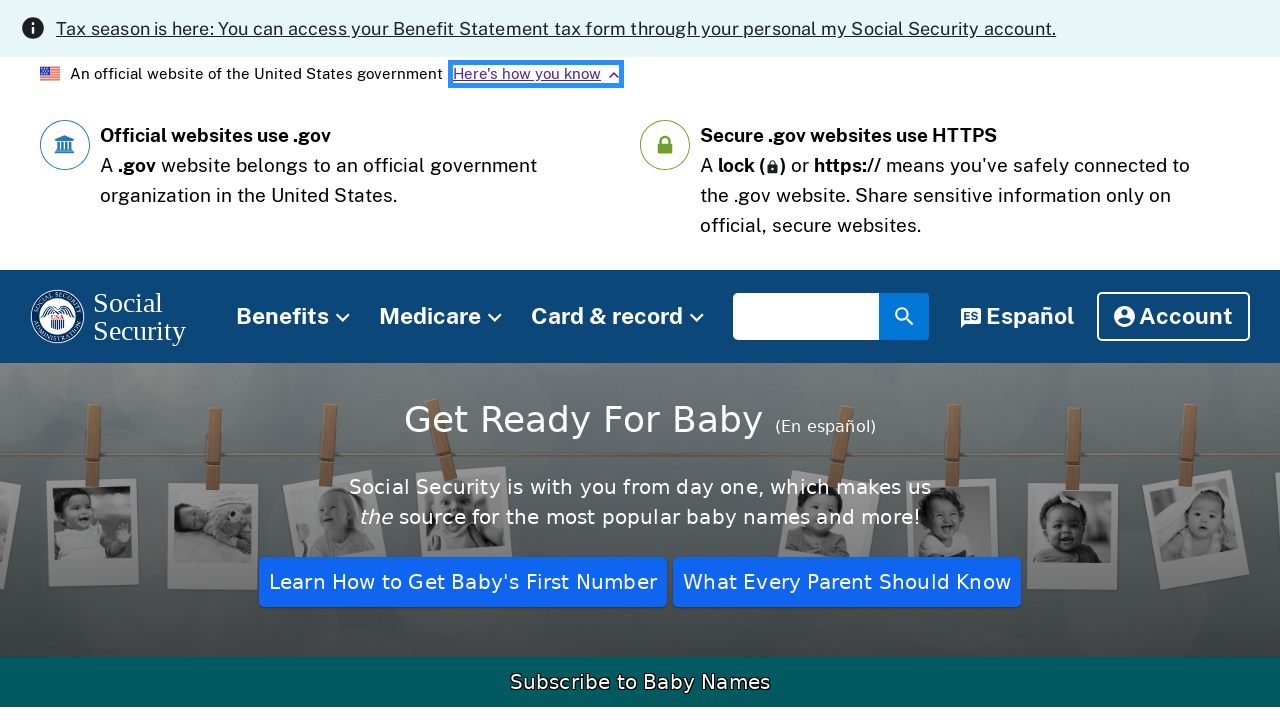

Filled name field with 'Emma' on #name
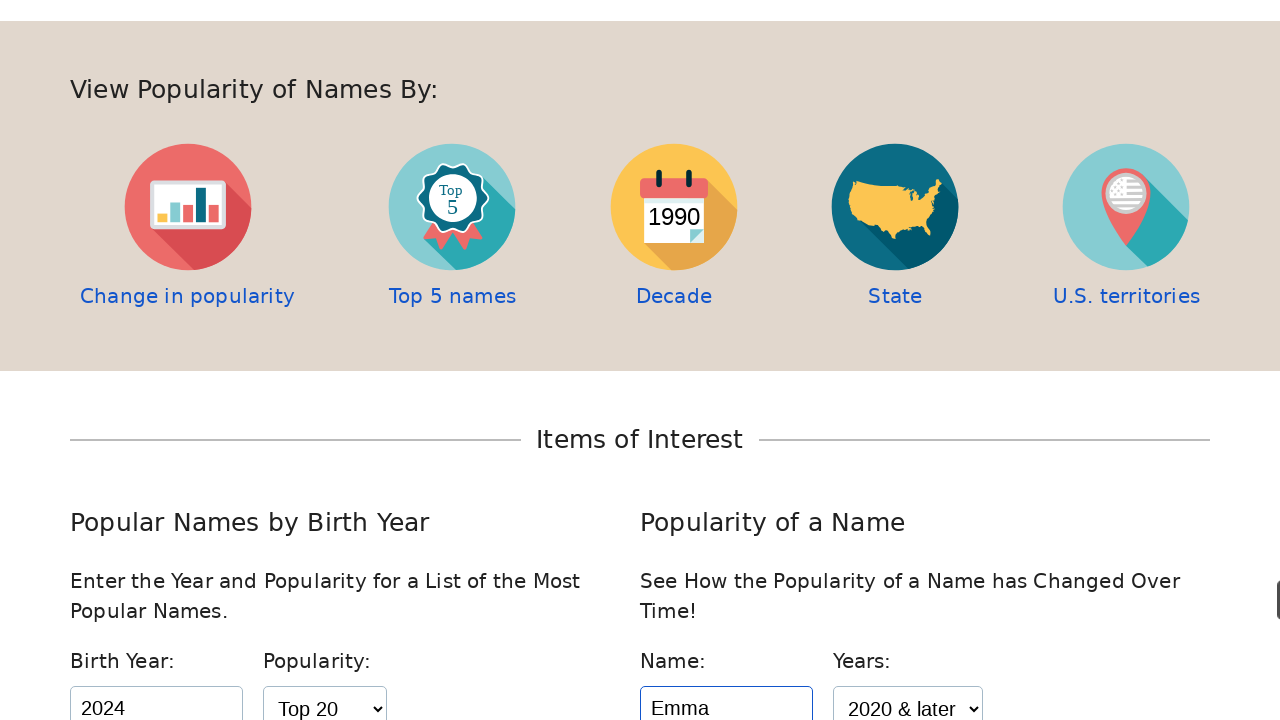

Selected starting year 1960 from dropdown on #start
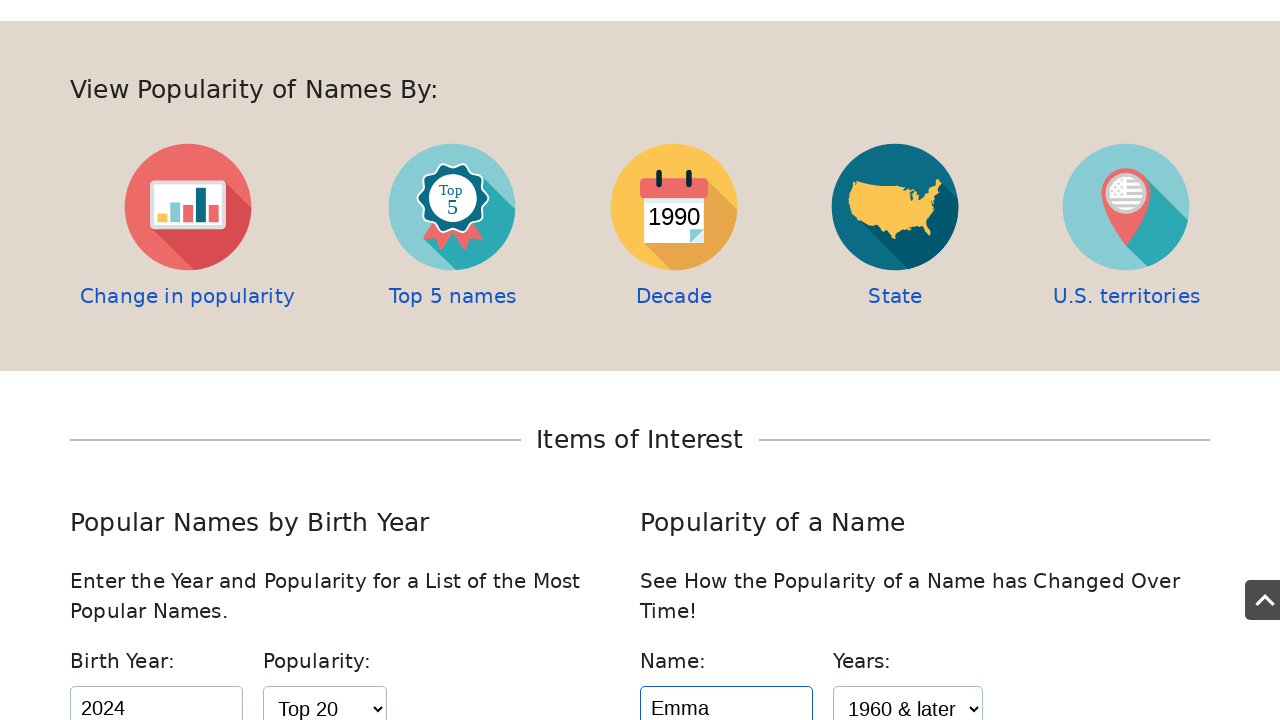

Submitted form by pressing Enter on #name
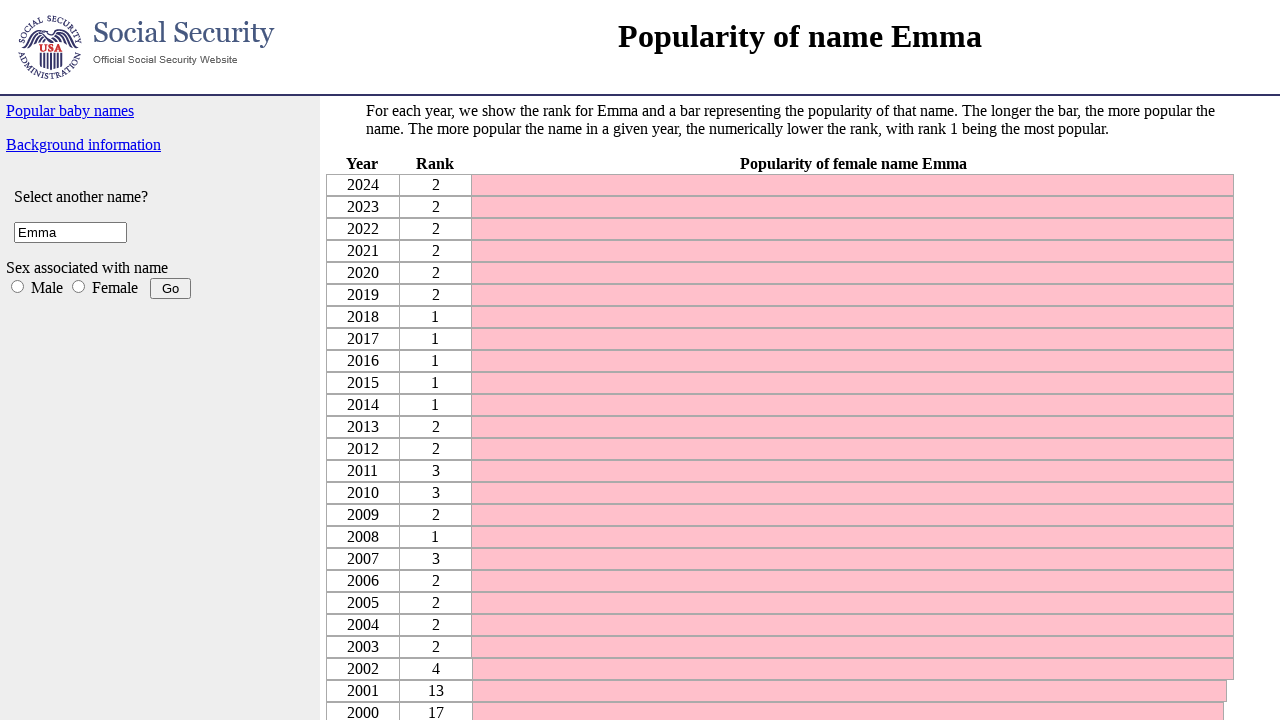

Results page loaded with 'Popular baby names' link present
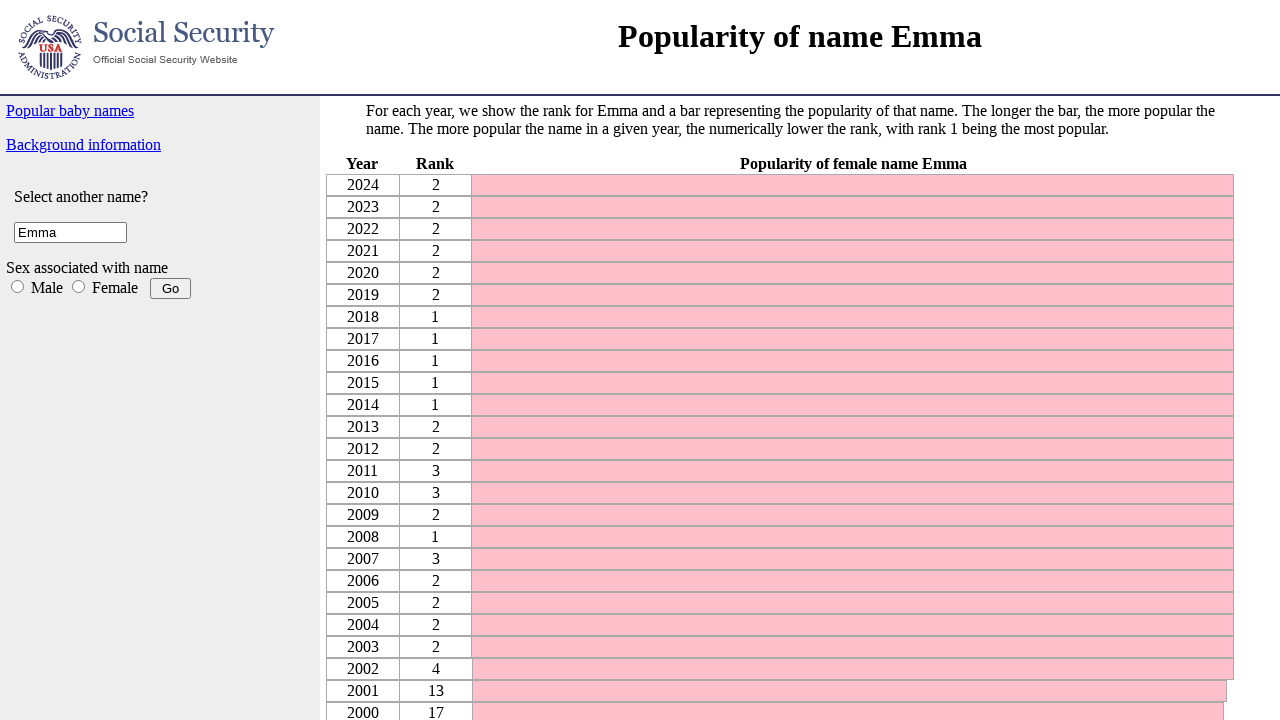

Verified results table is present on page
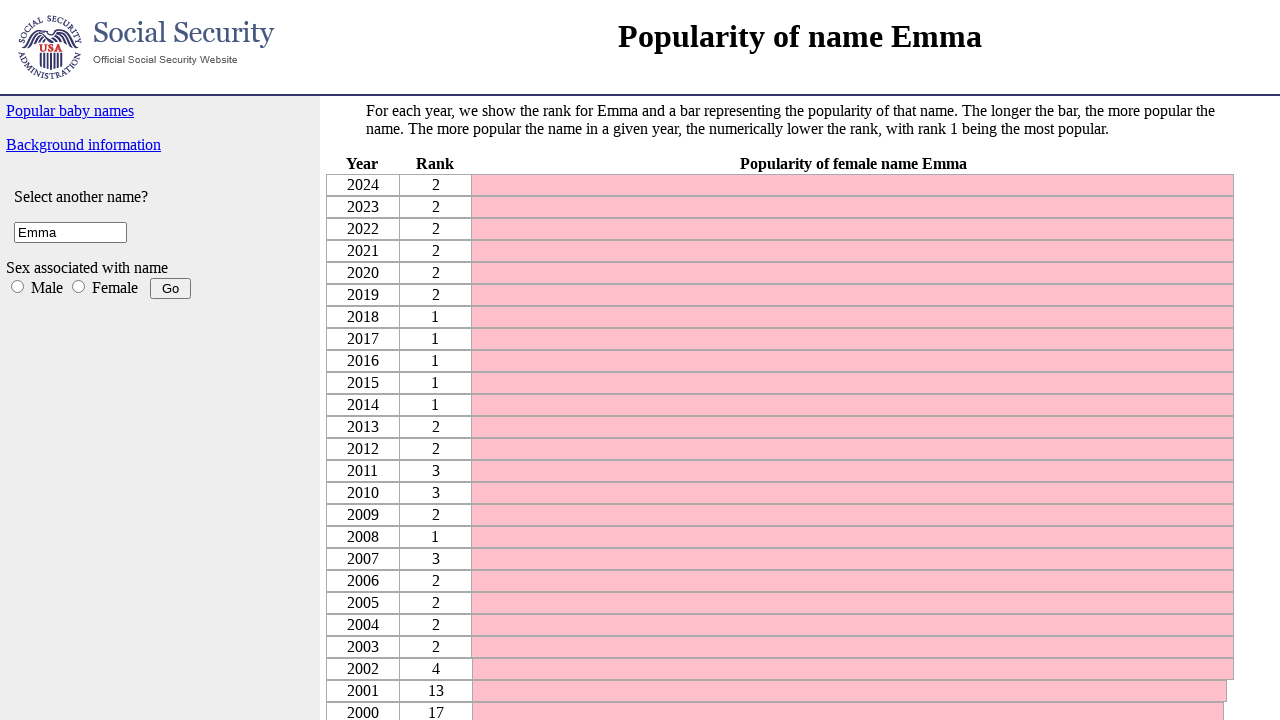

Navigated back to search page
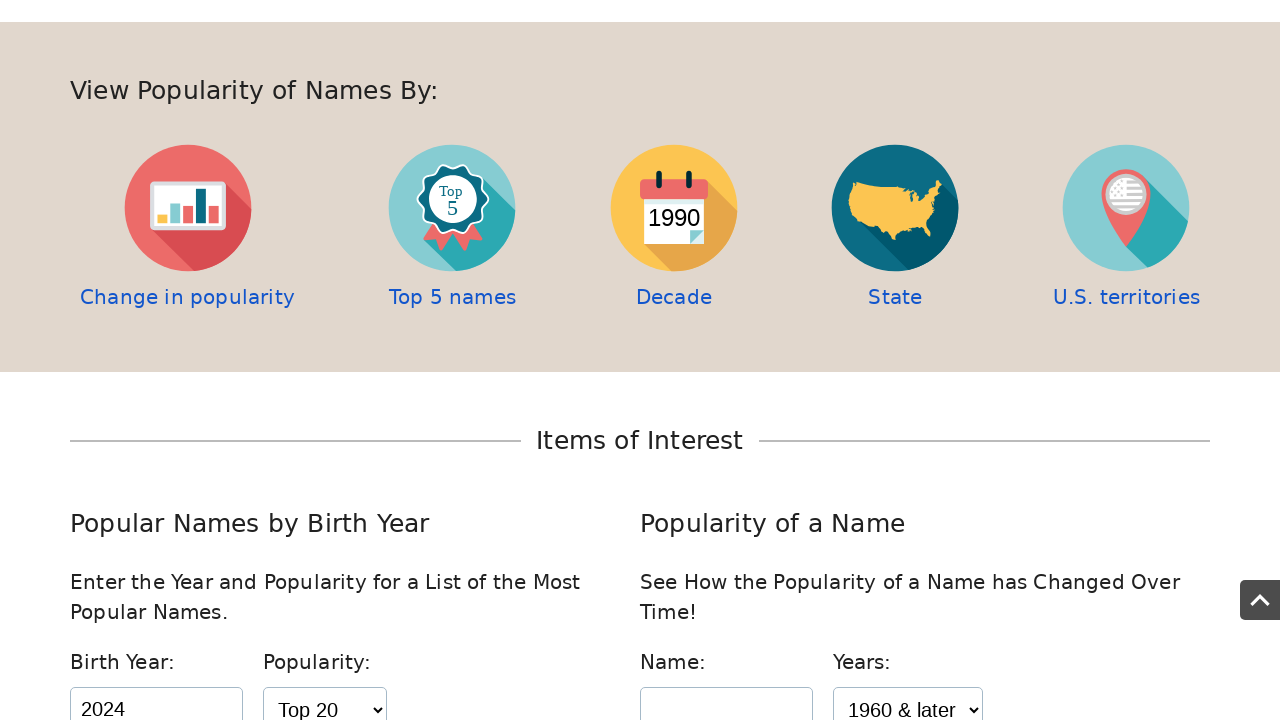

Waited for name input field to be present again
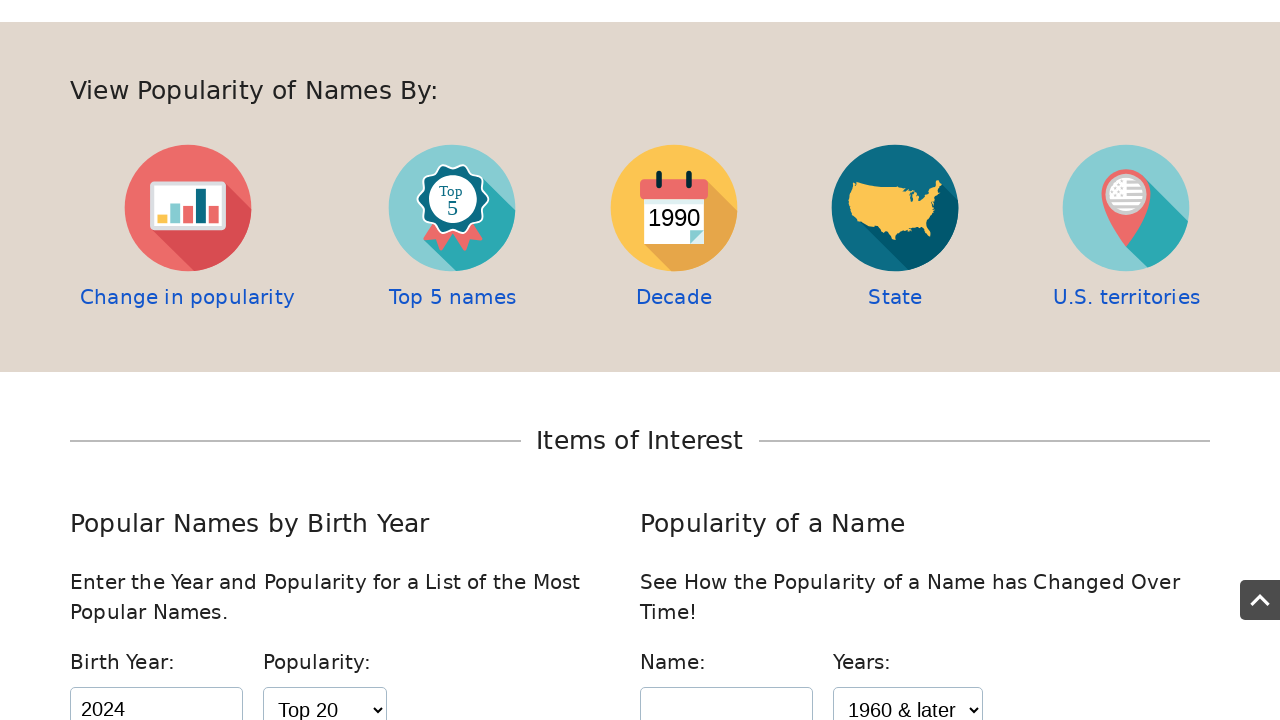

Filled name field with 'Oliver' on #name
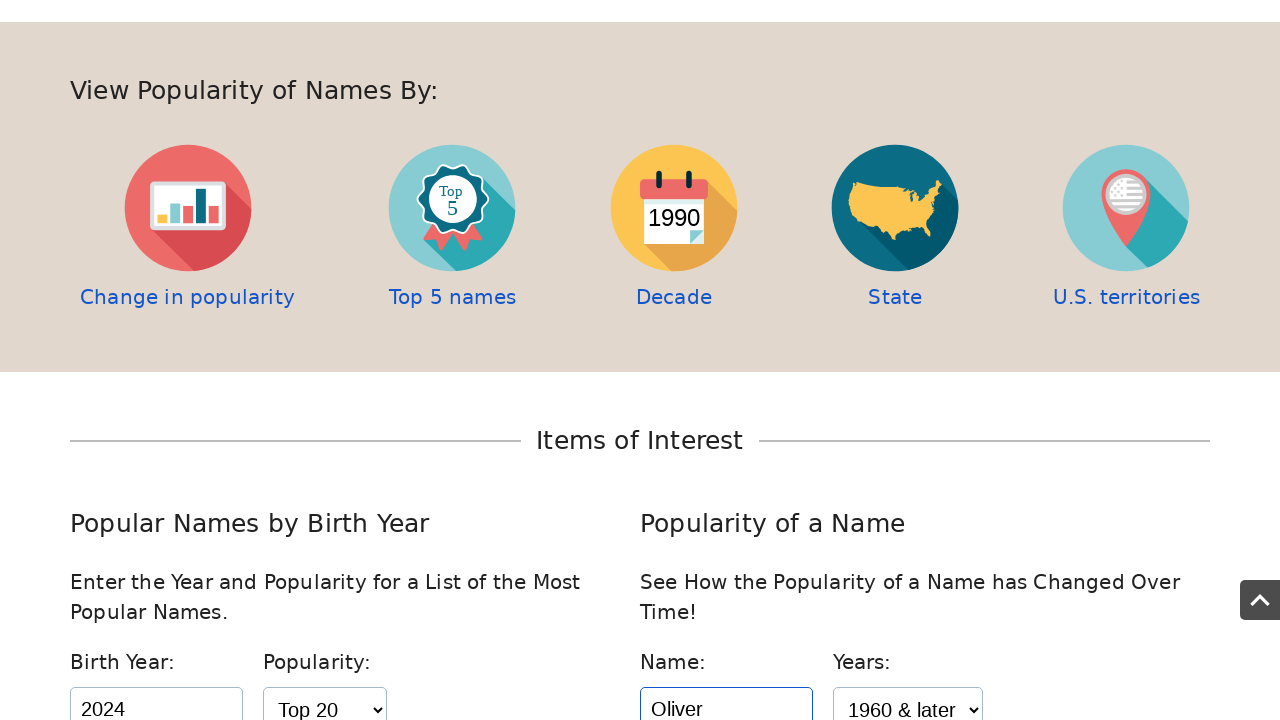

Selected starting year 1960 from dropdown on #start
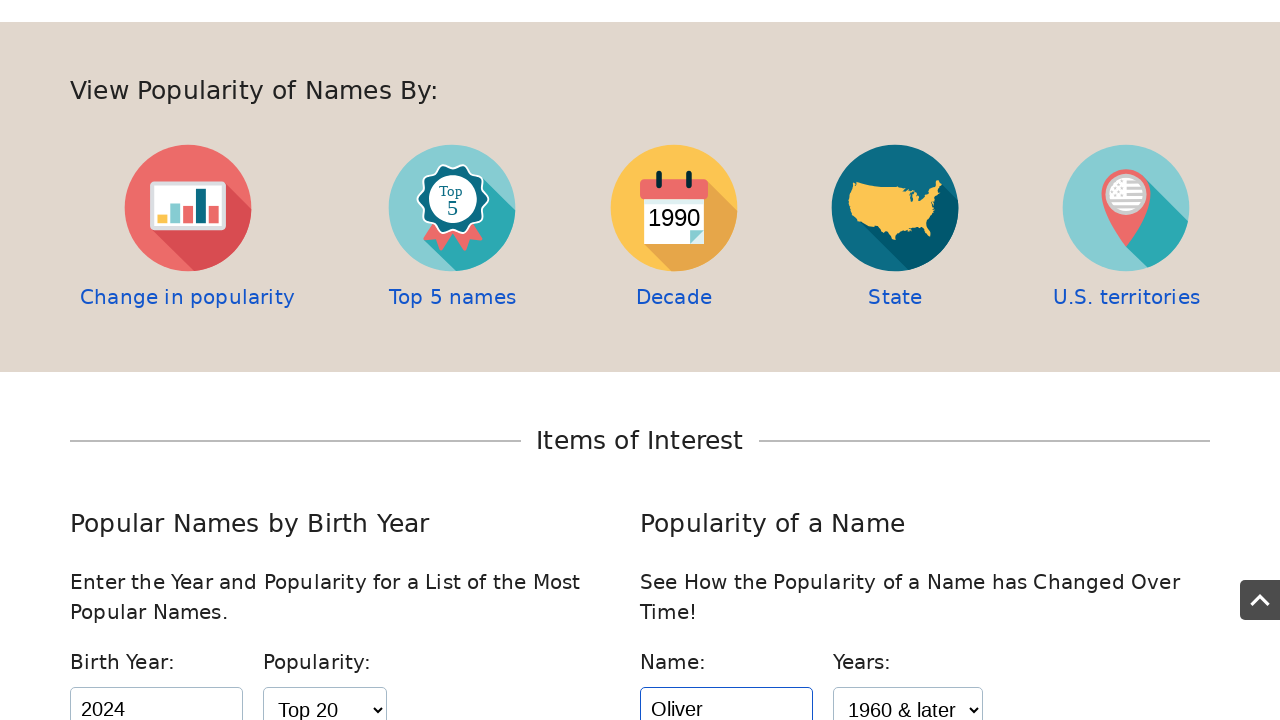

Submitted form by pressing Enter on #name
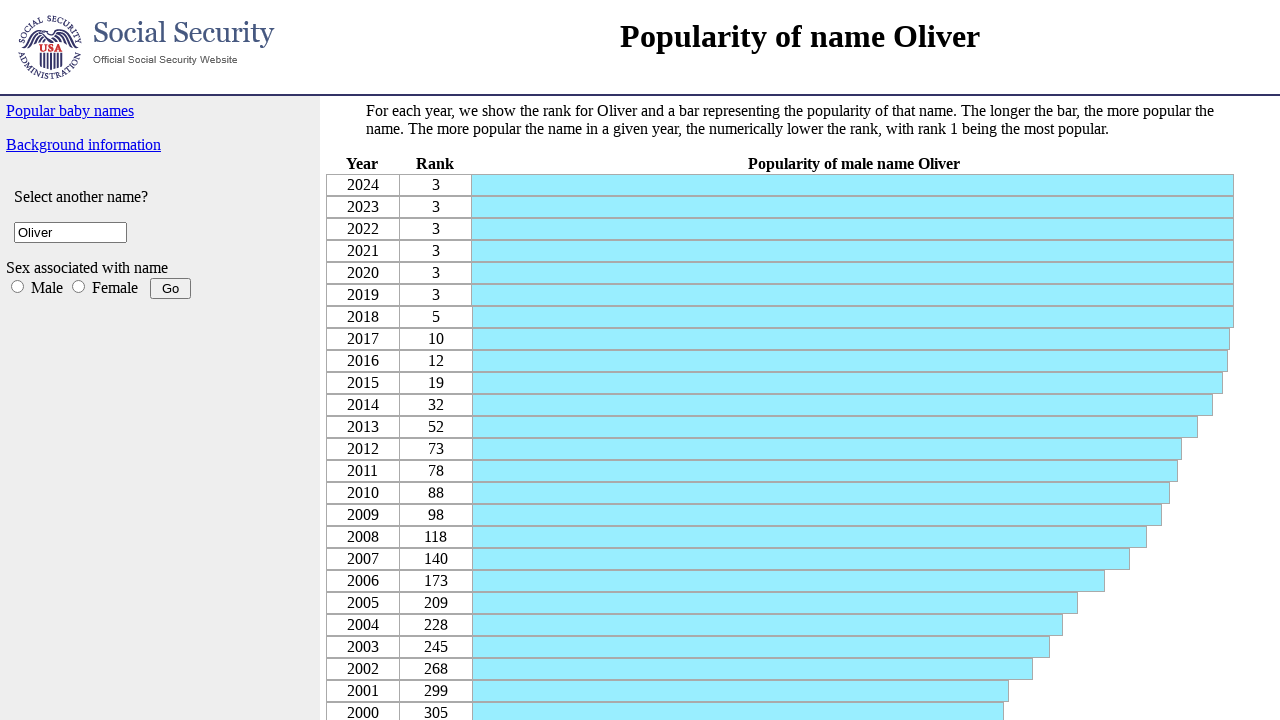

Results page loaded with 'Popular baby names' link present
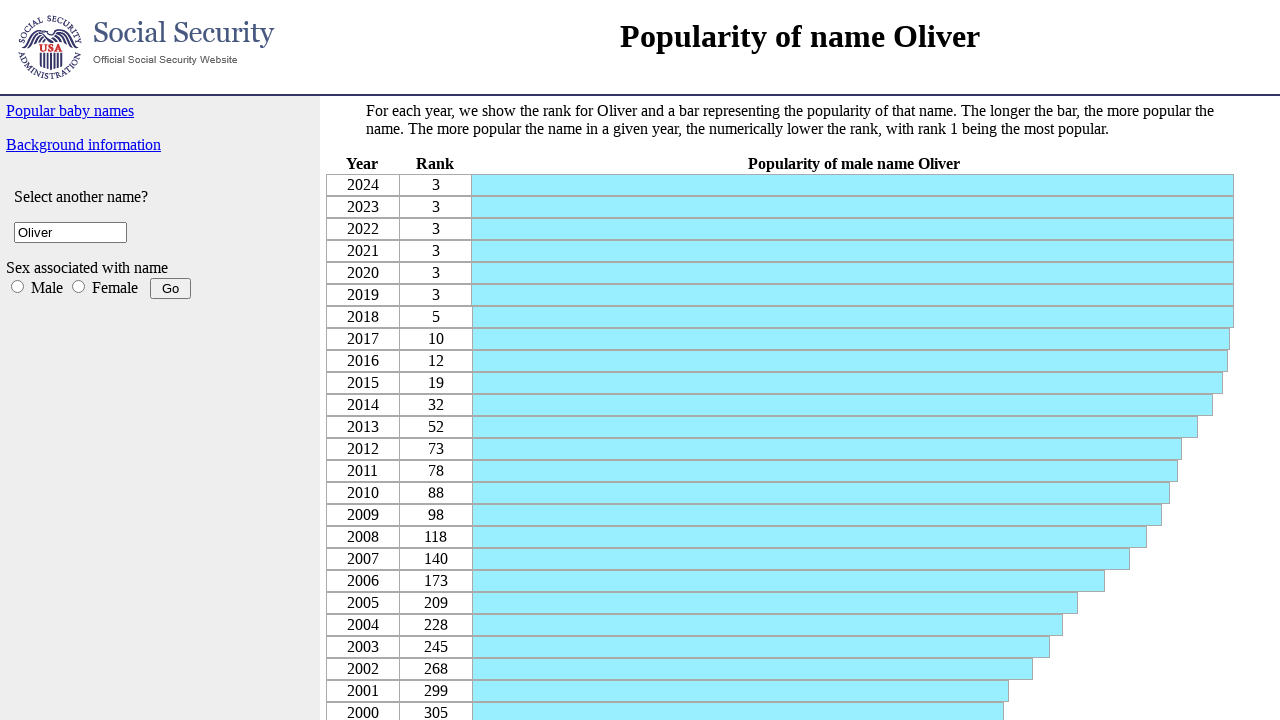

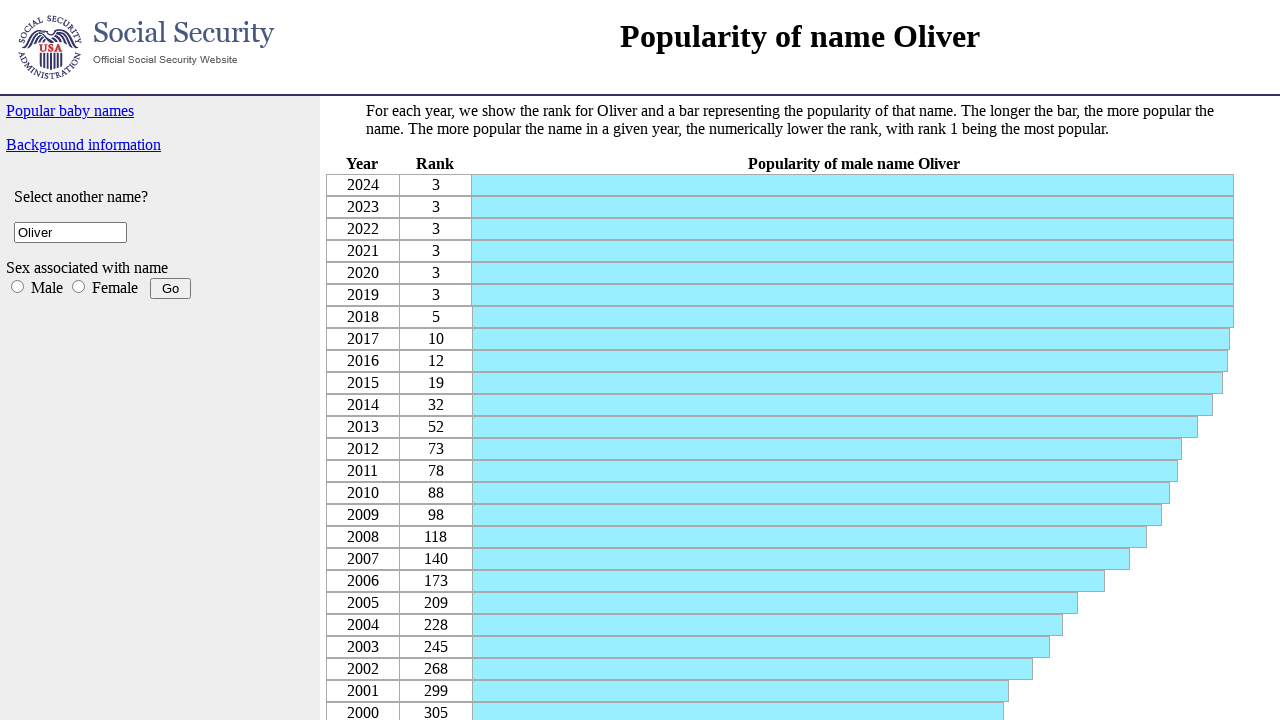